Tests HTML5 drag and drop by dragging column A to column B position and verifying the columns swap

Starting URL: https://automationfc.github.io/drag-drop-html5/

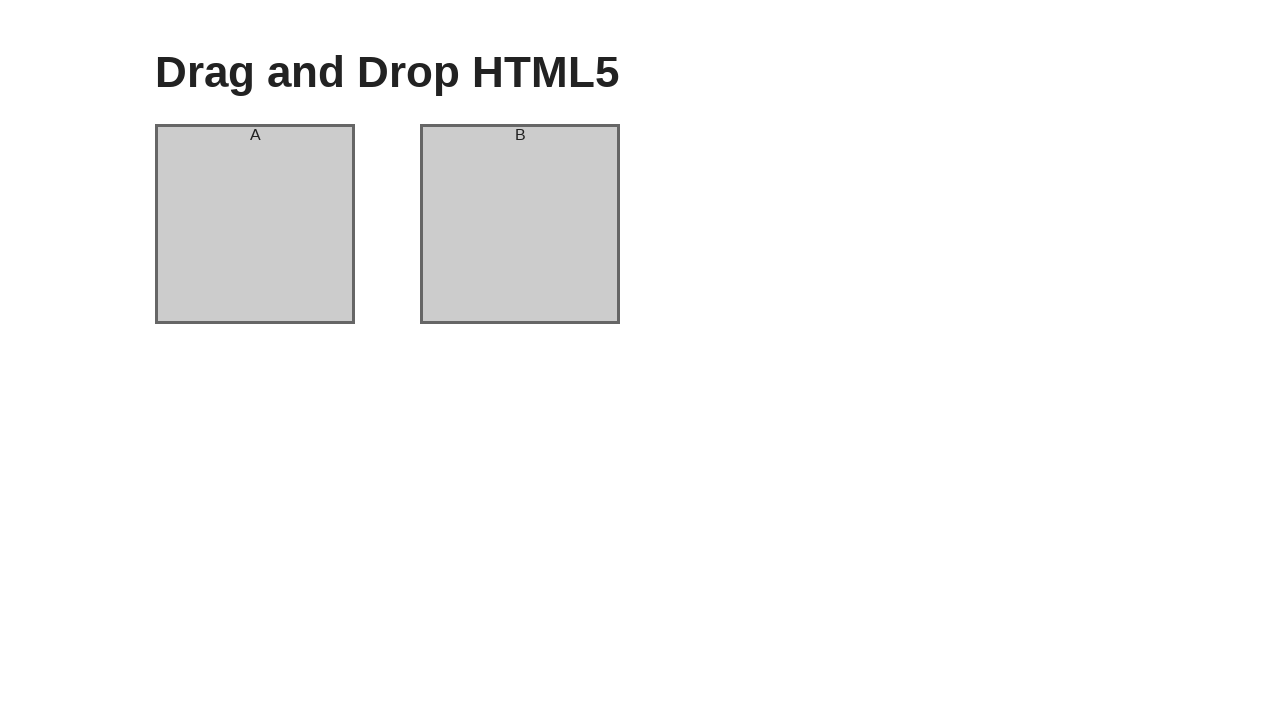

Located column A element
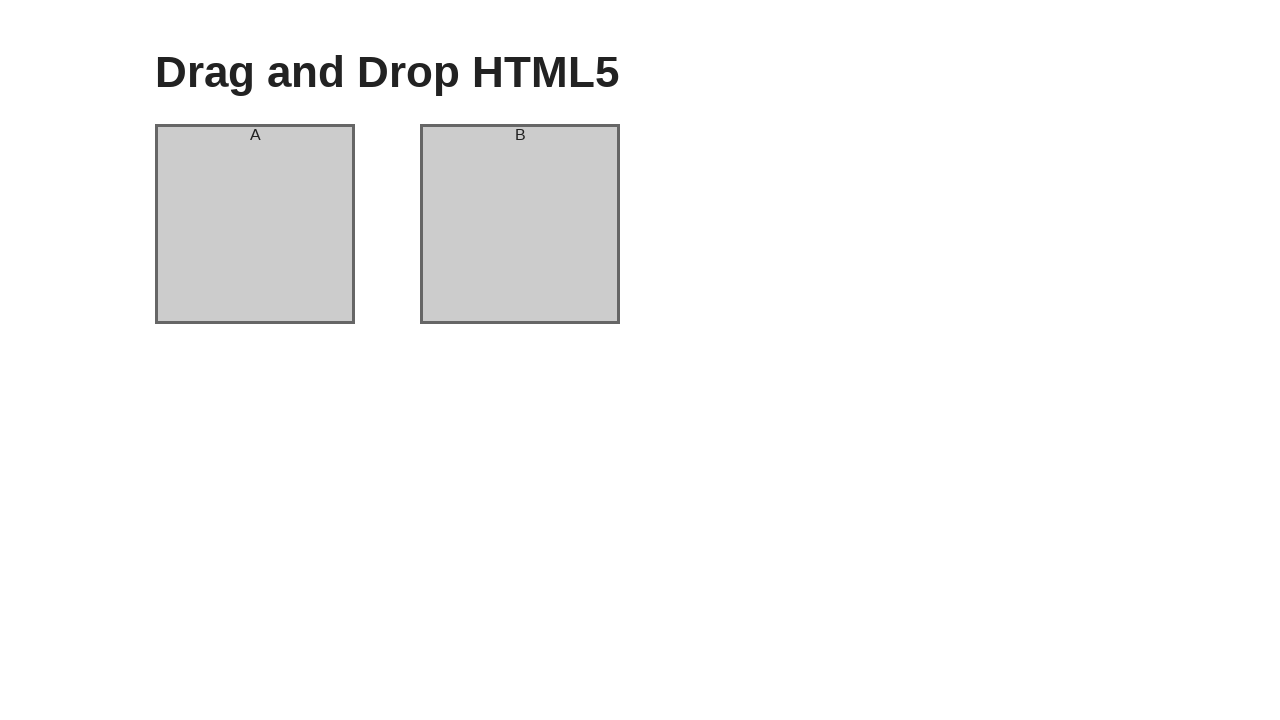

Located column B element
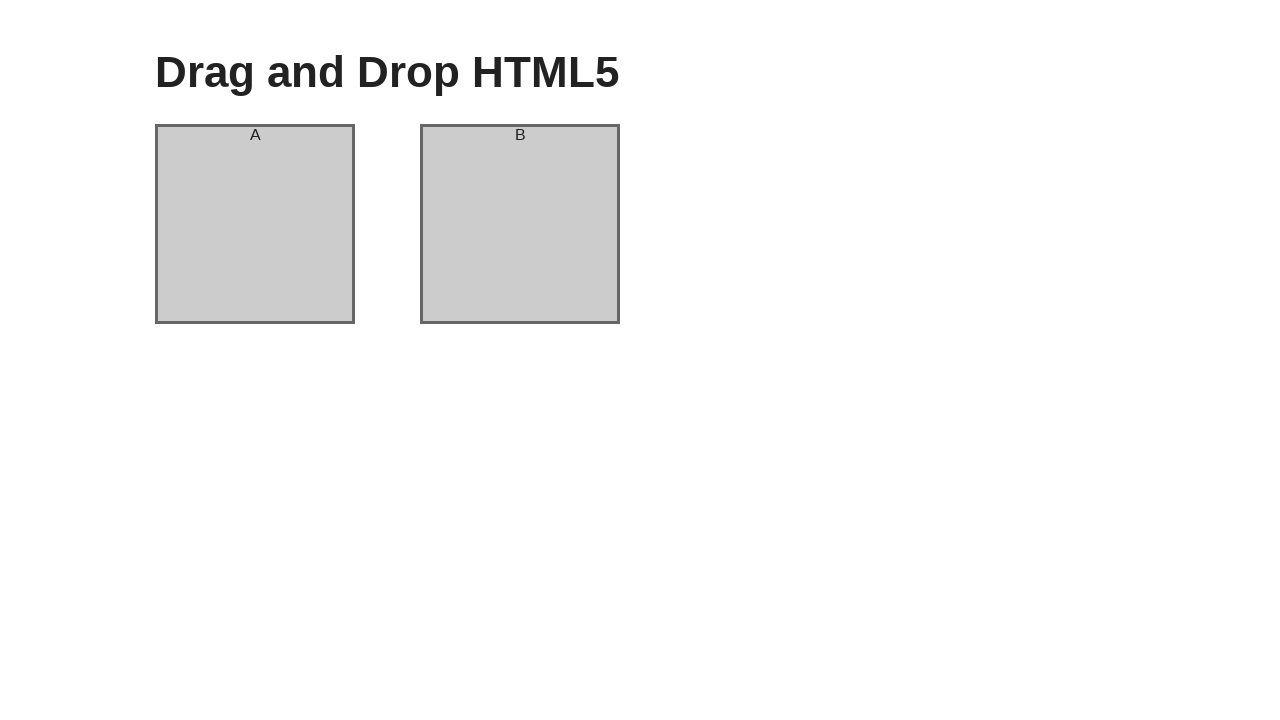

Dragged column A to column B position at (520, 224)
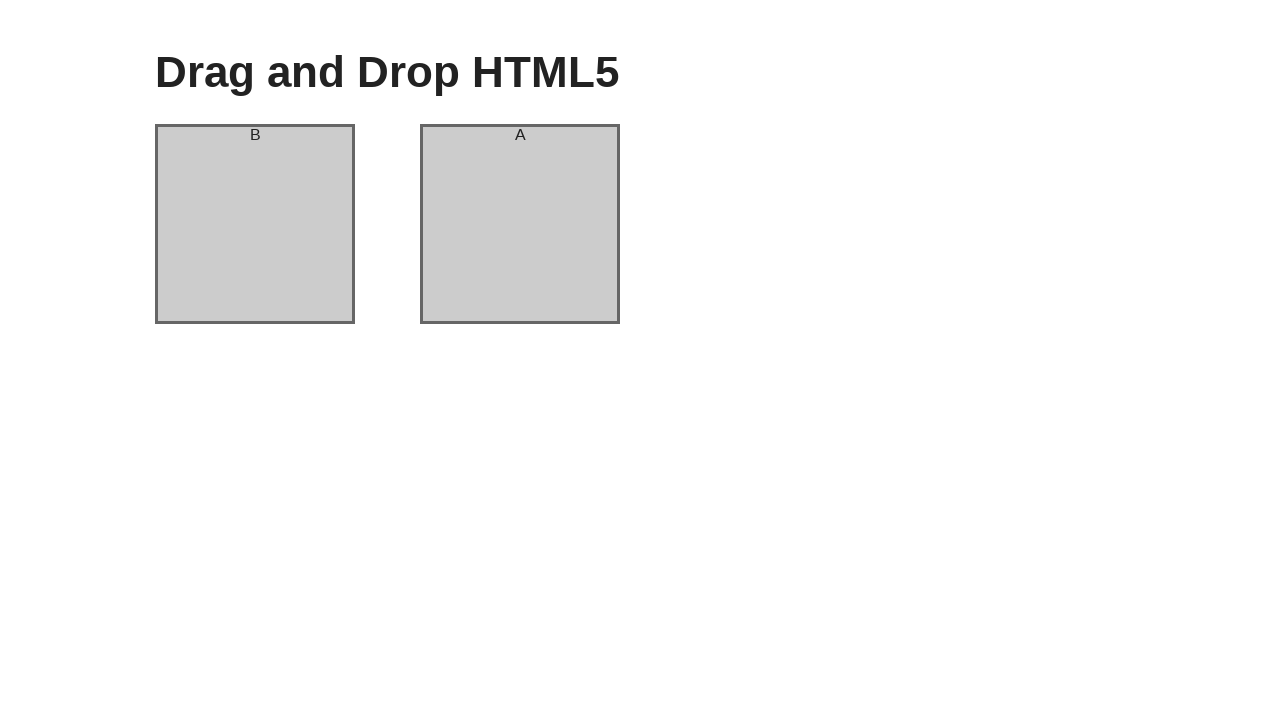

Verified that column A now contains header 'B' after swap
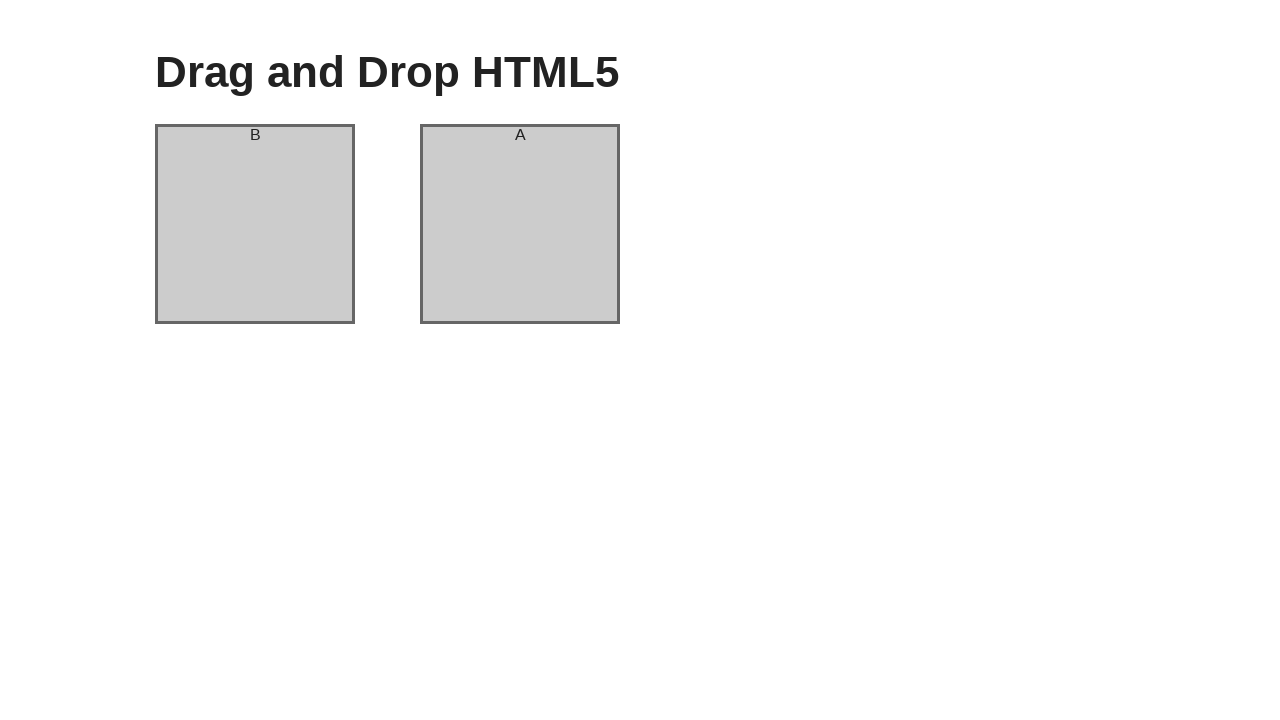

Verified that column B now contains header 'A' after swap
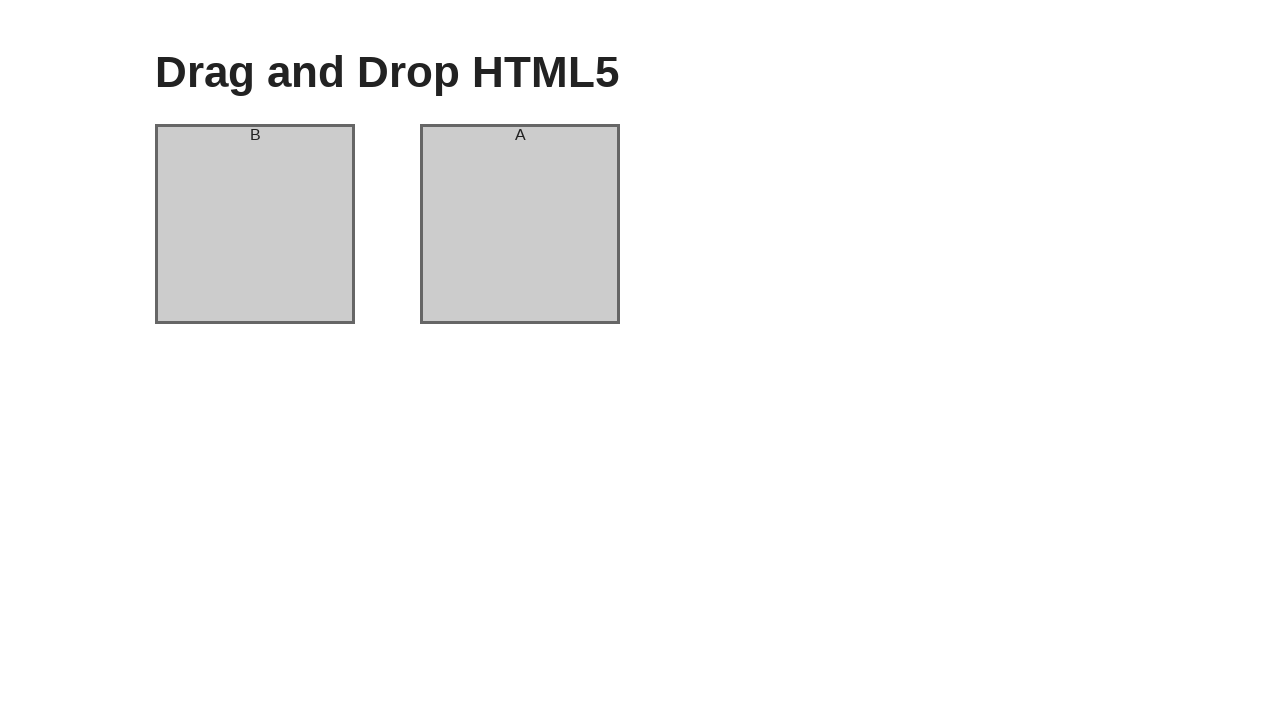

Dragged column A to column B position again to swap back at (520, 224)
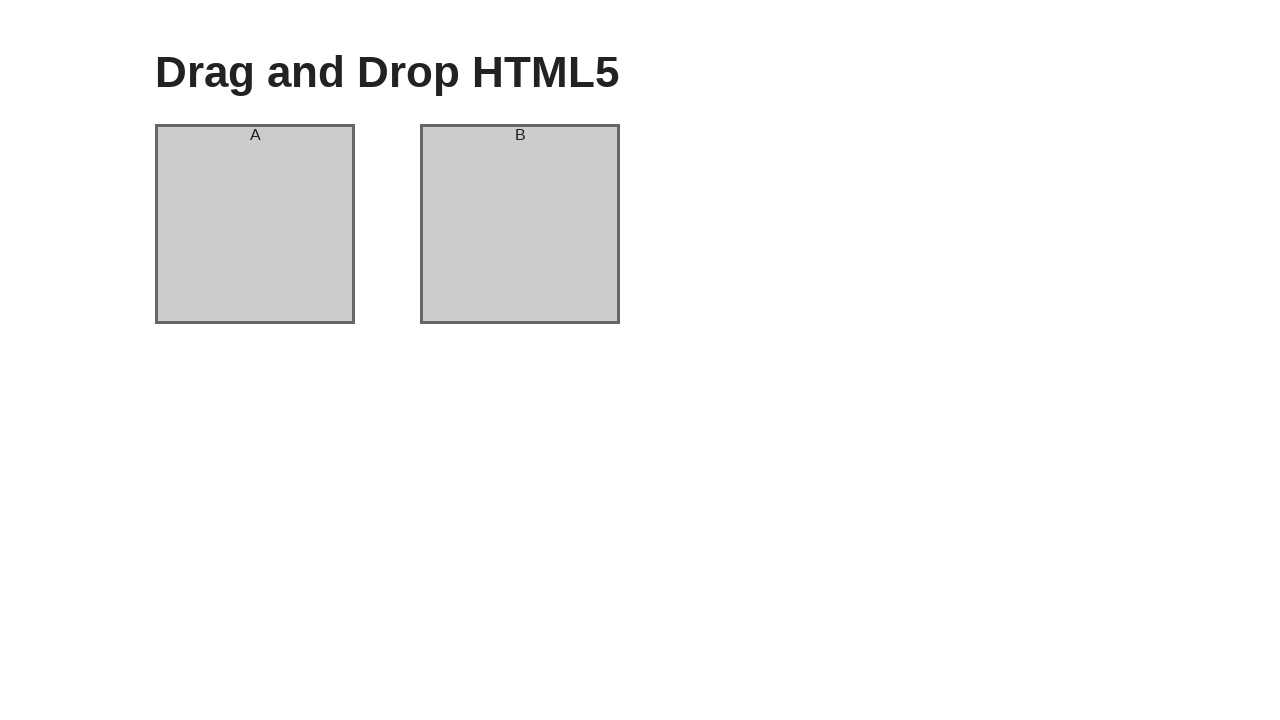

Verified that column A contains original header 'A'
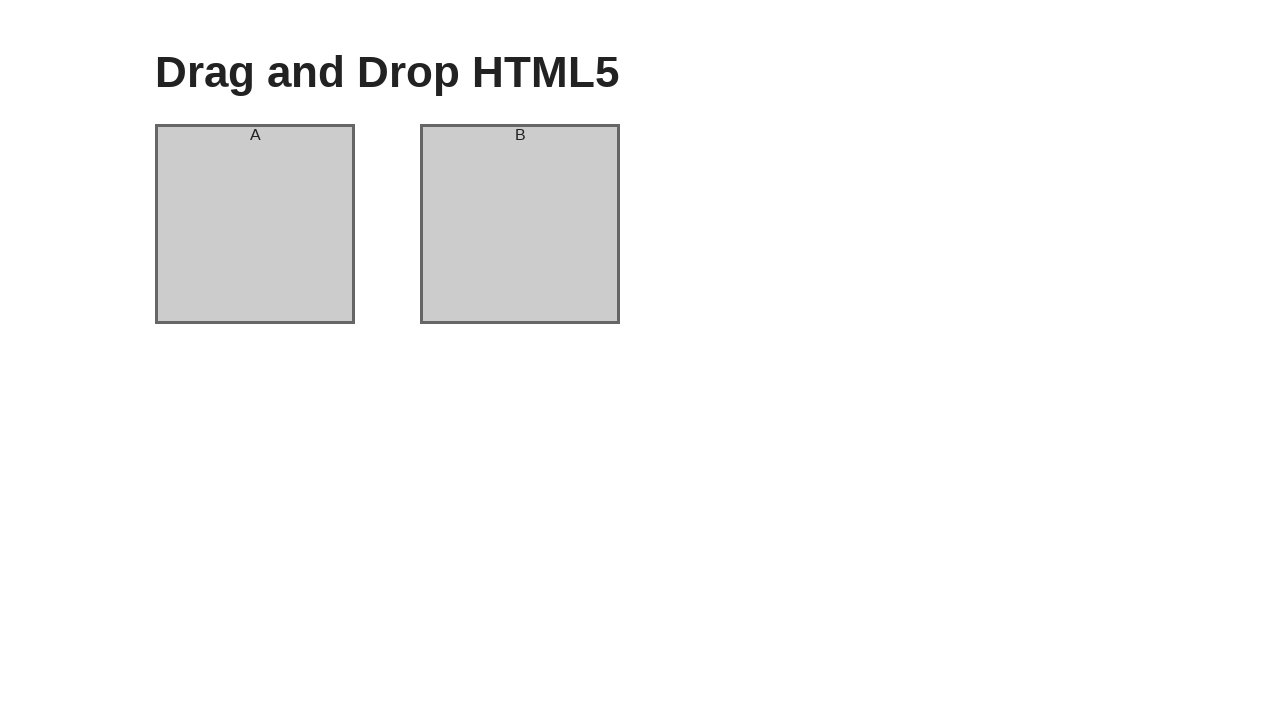

Verified that column B contains original header 'B'
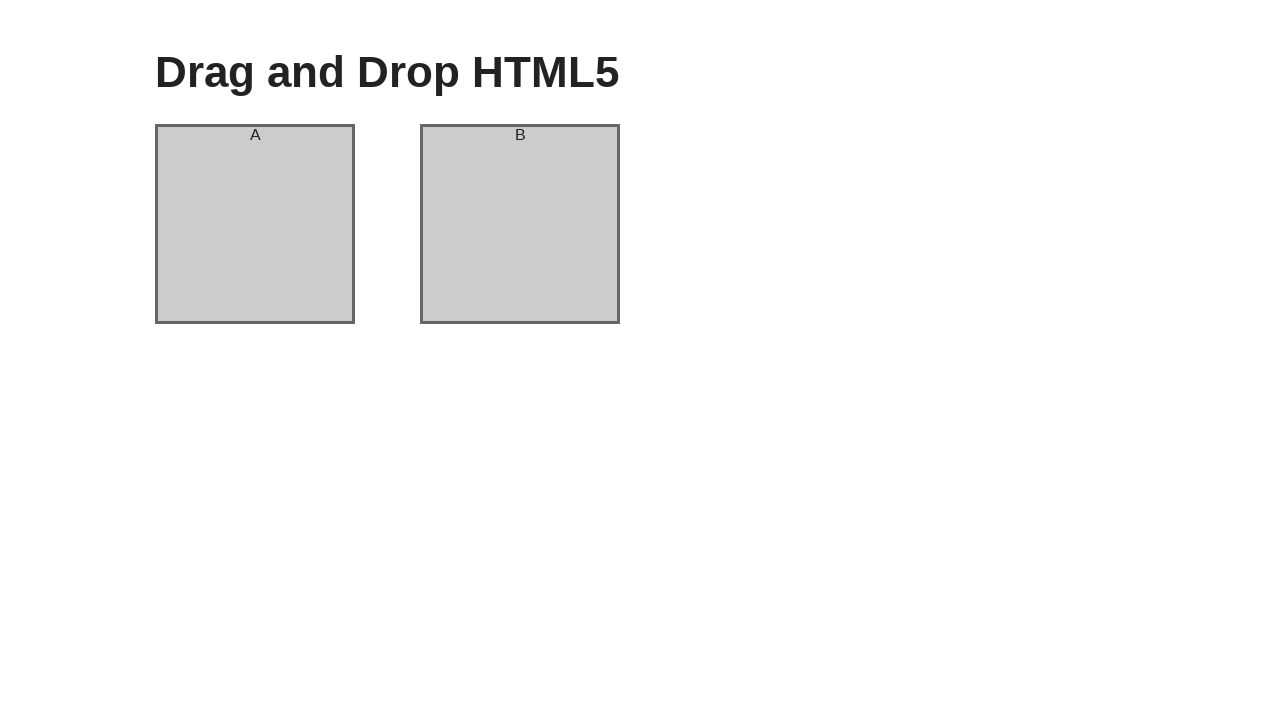

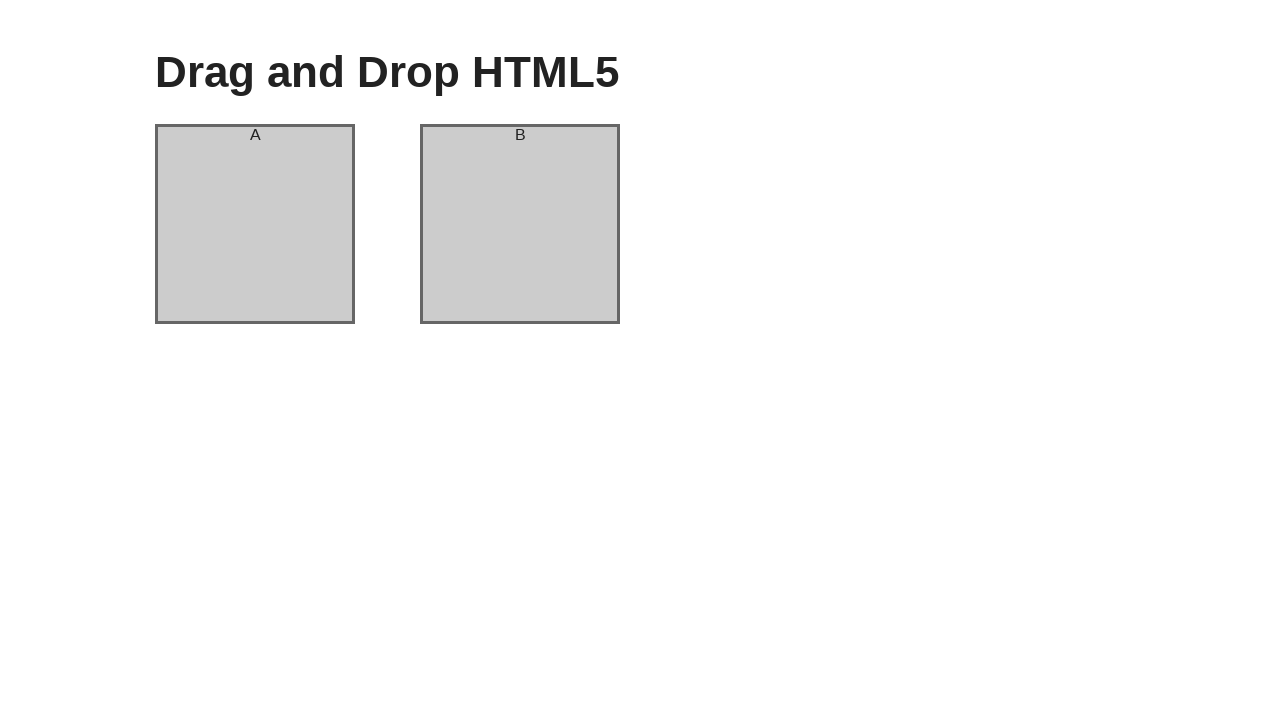